Tests various JavaScript alert interactions including simple alerts, confirmation dialogs, and prompt alerts with text input

Starting URL: https://demoqa.com/alerts

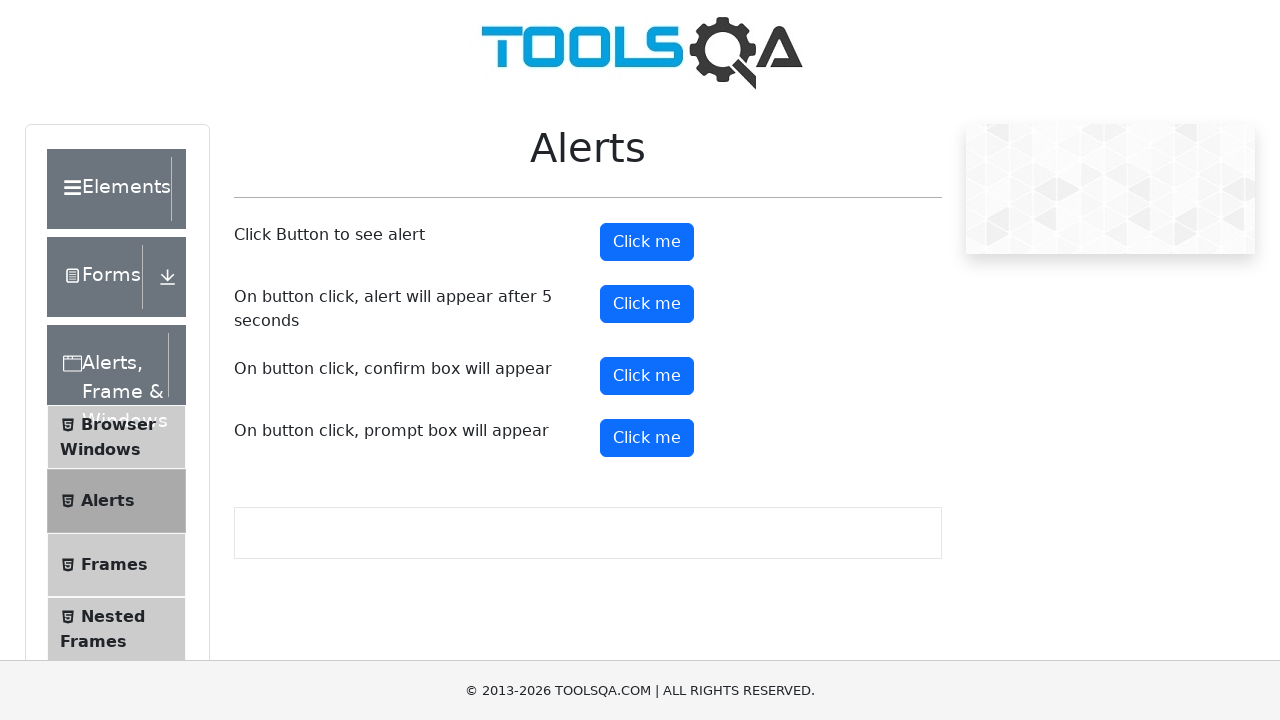

Clicked simple alert button at (647, 242) on #alertButton
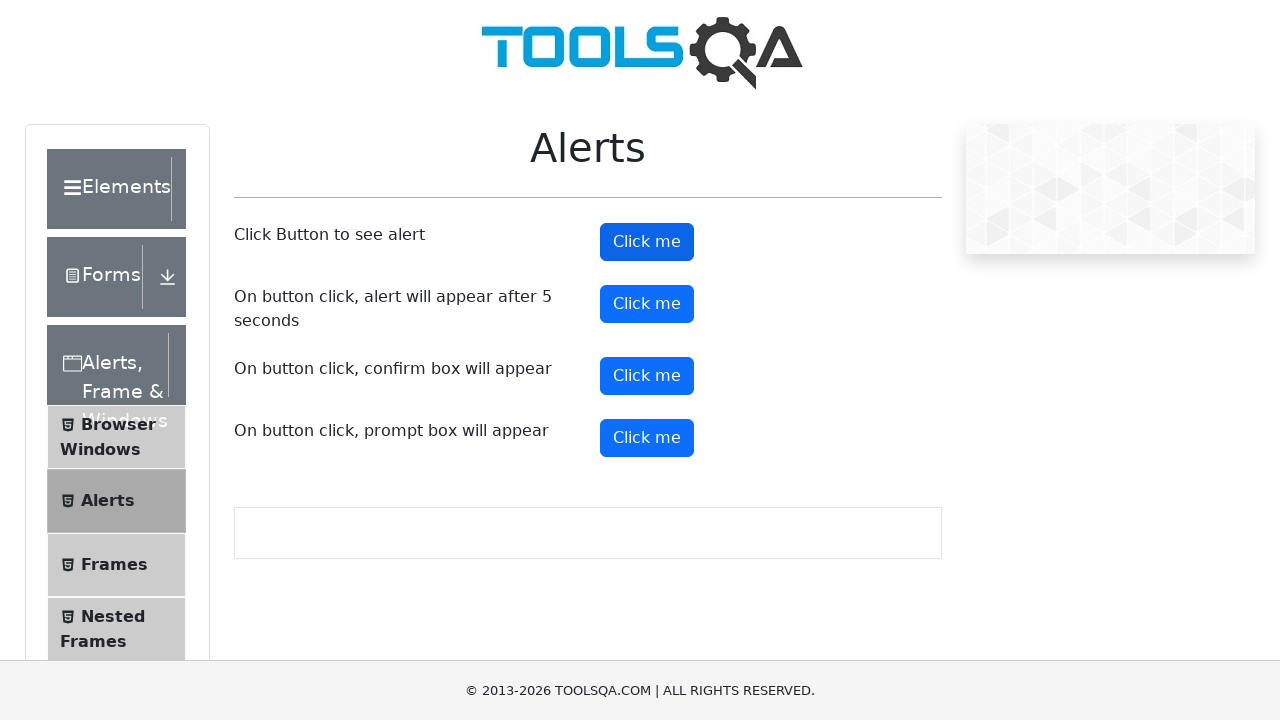

Set up dialog handler to accept simple alert
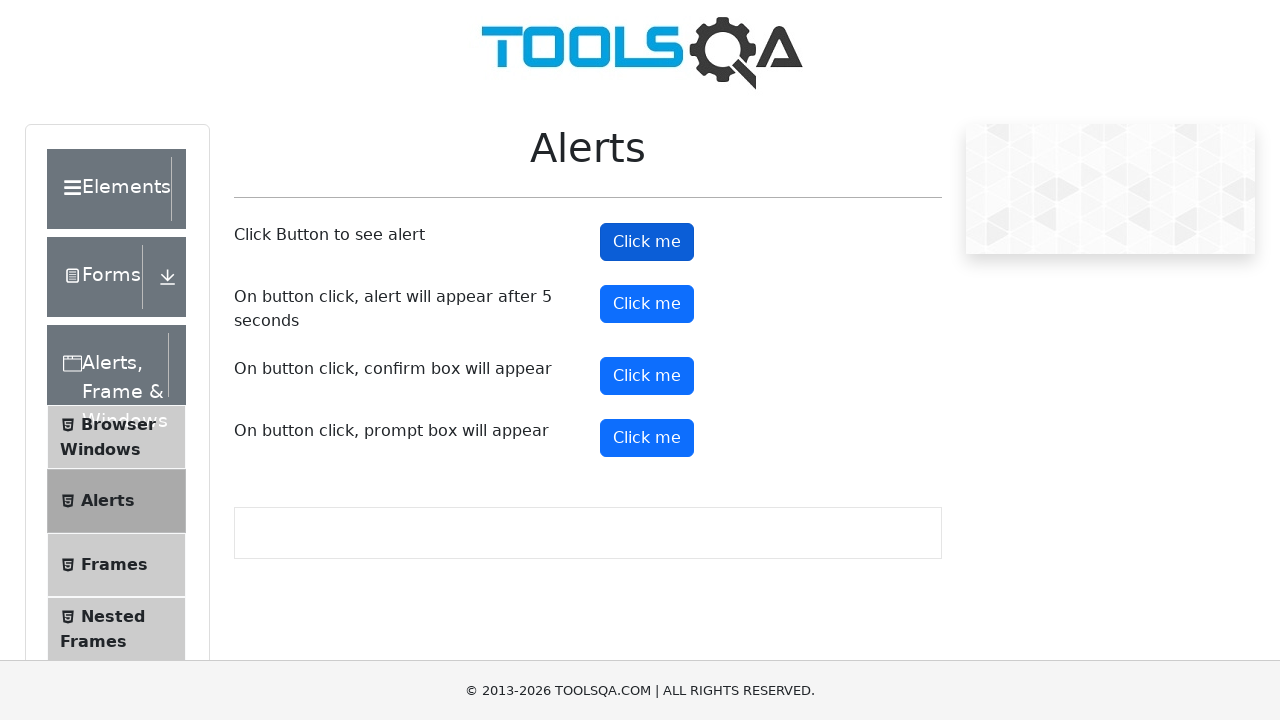

Clicked confirmation button using JavaScript execution
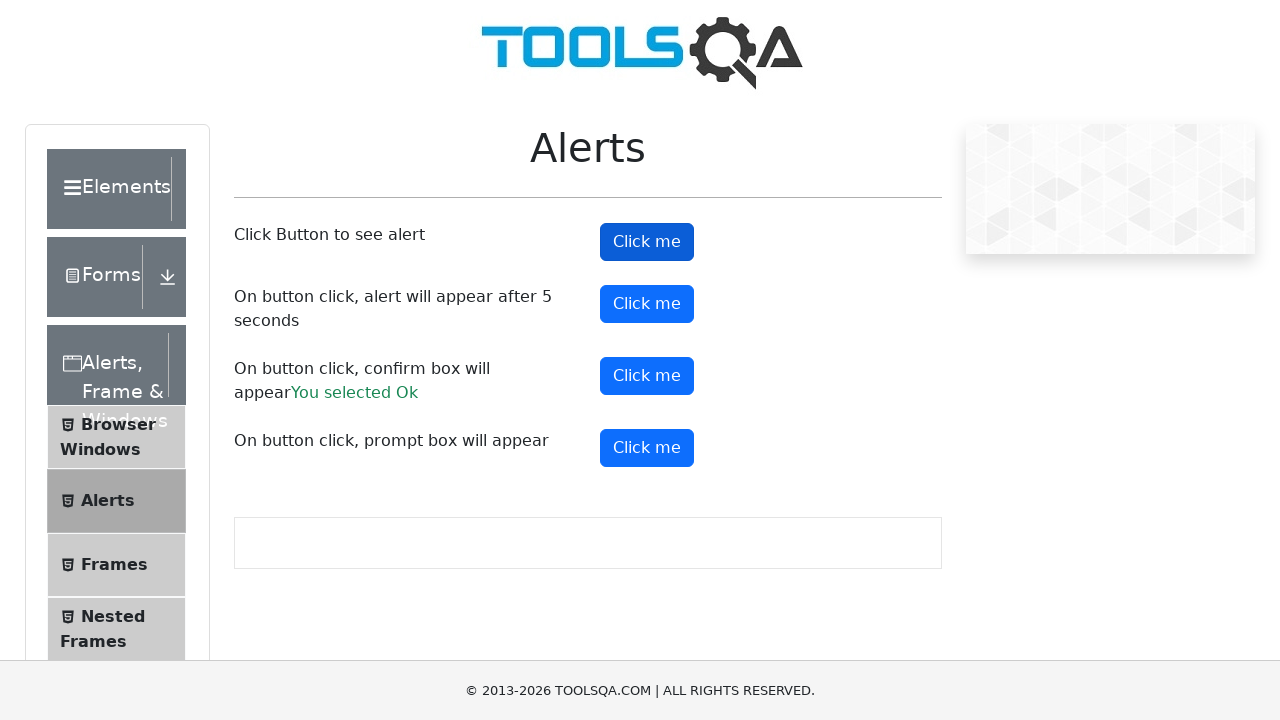

Set up dialog handler to dismiss confirmation dialog
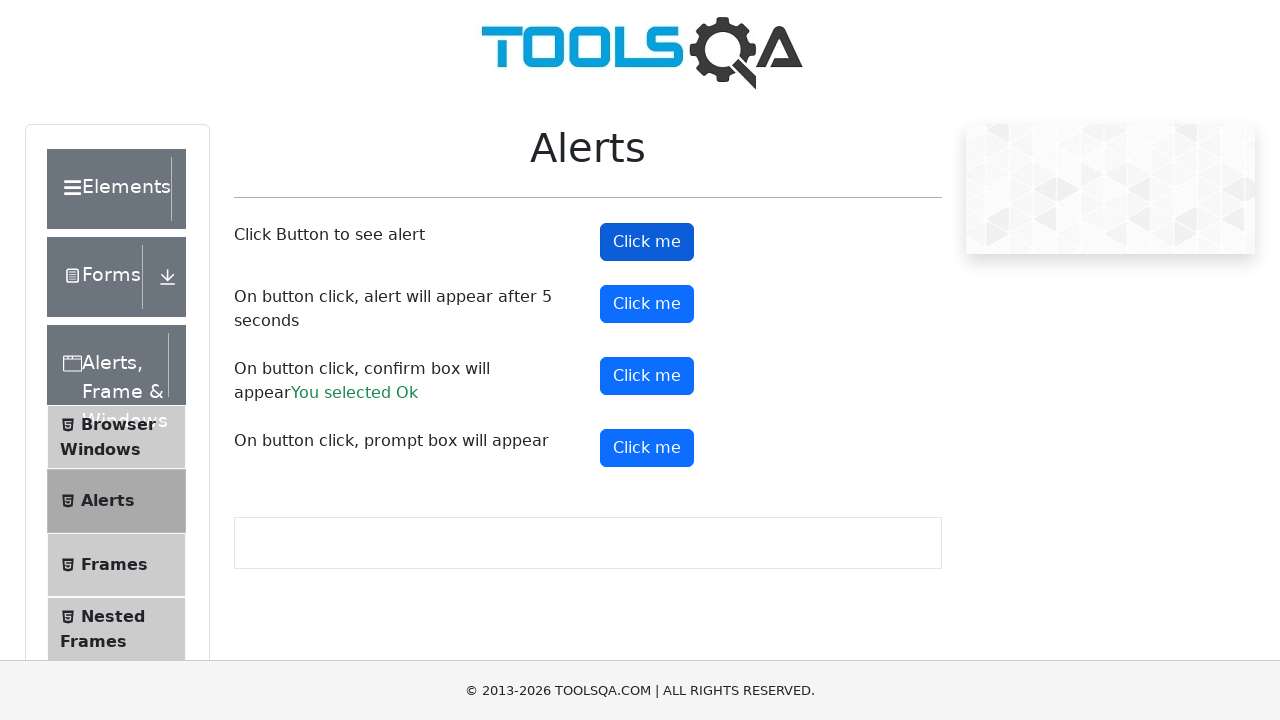

Located prompt button element
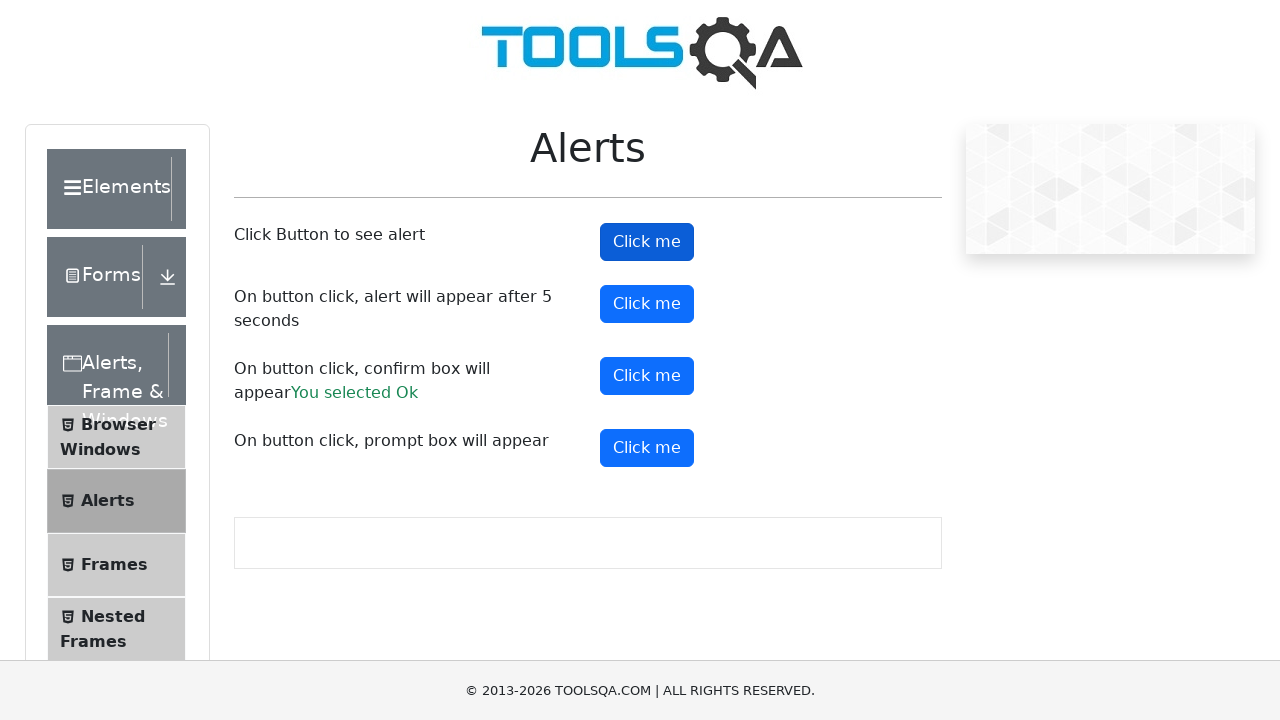

Scrolled prompt button into view
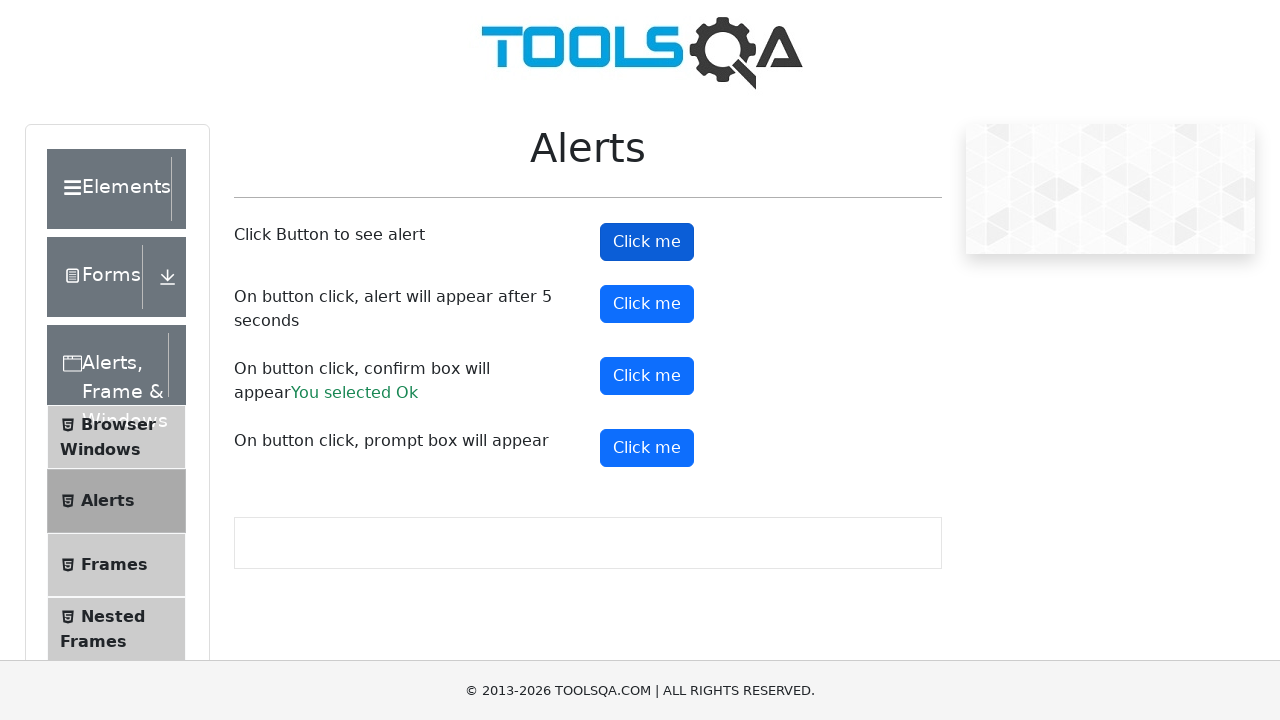

Set up dialog handler to accept prompt dialog with text 'SsquareIT'
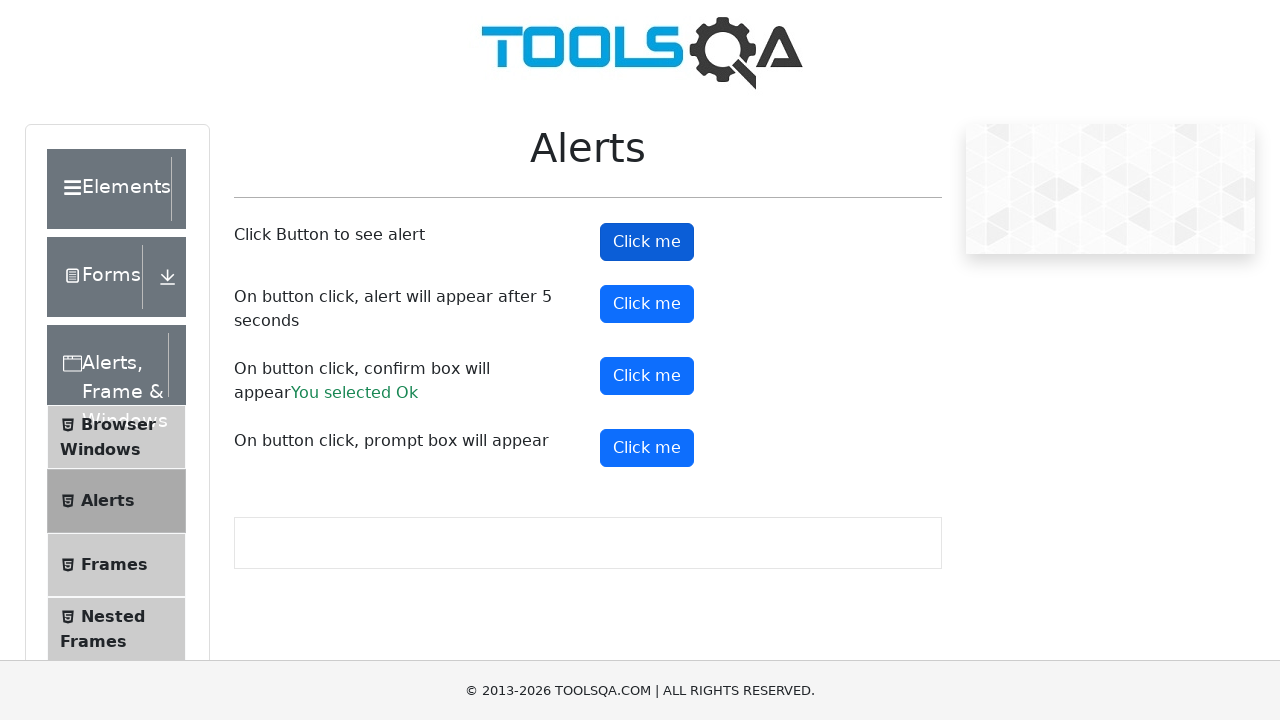

Clicked prompt button to trigger prompt dialog at (647, 448) on #promtButton
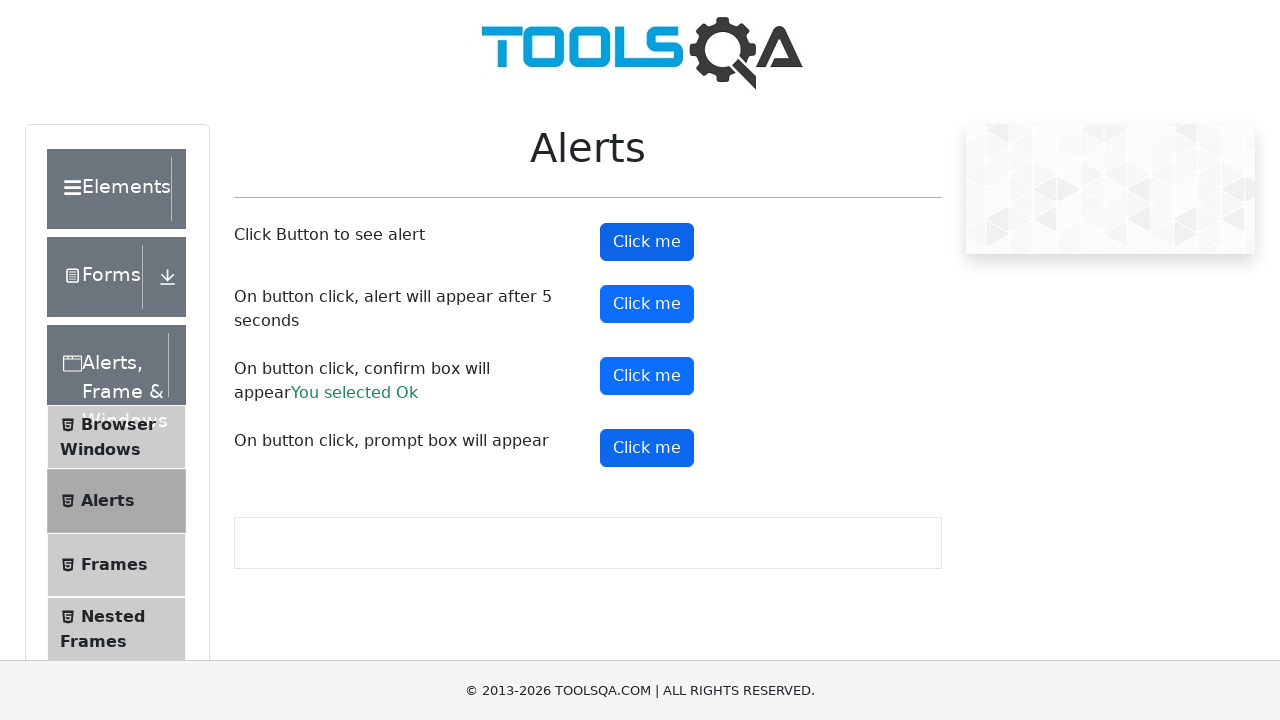

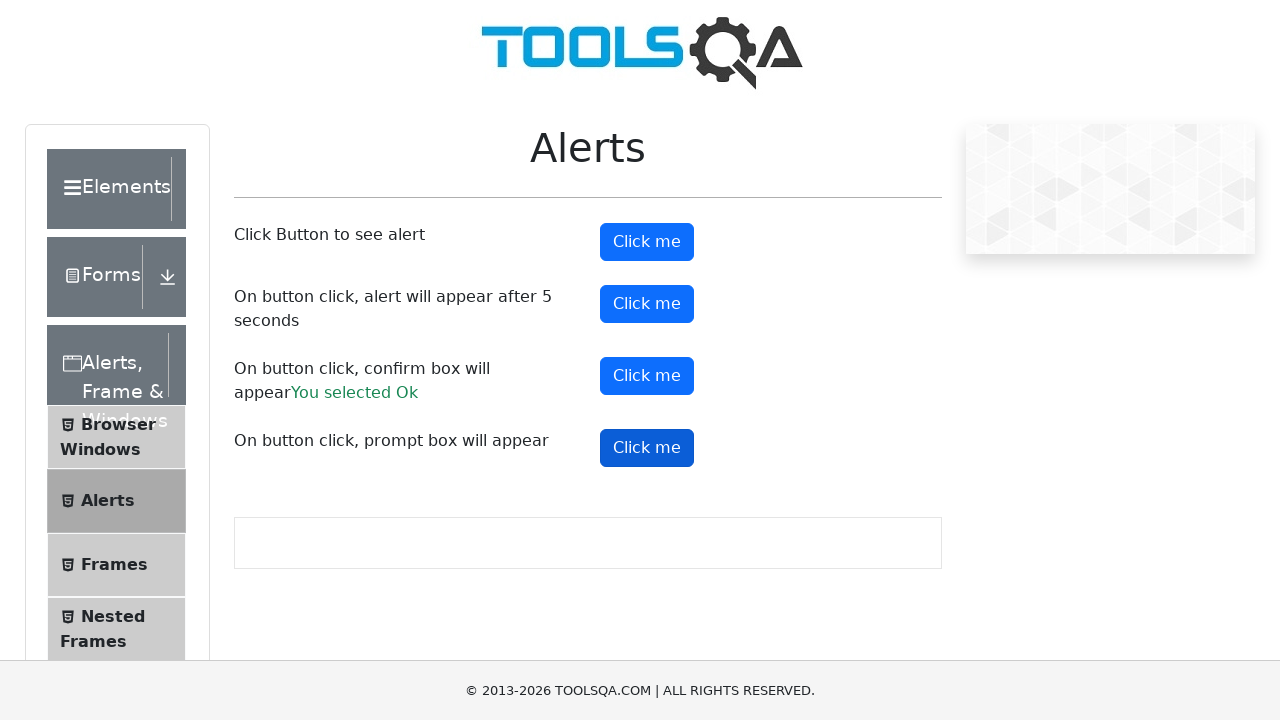